Tests various switchTo() commands including switching to alerts, frames, and popup windows on the Omayo blog test site

Starting URL: https://omayo.blogspot.com/

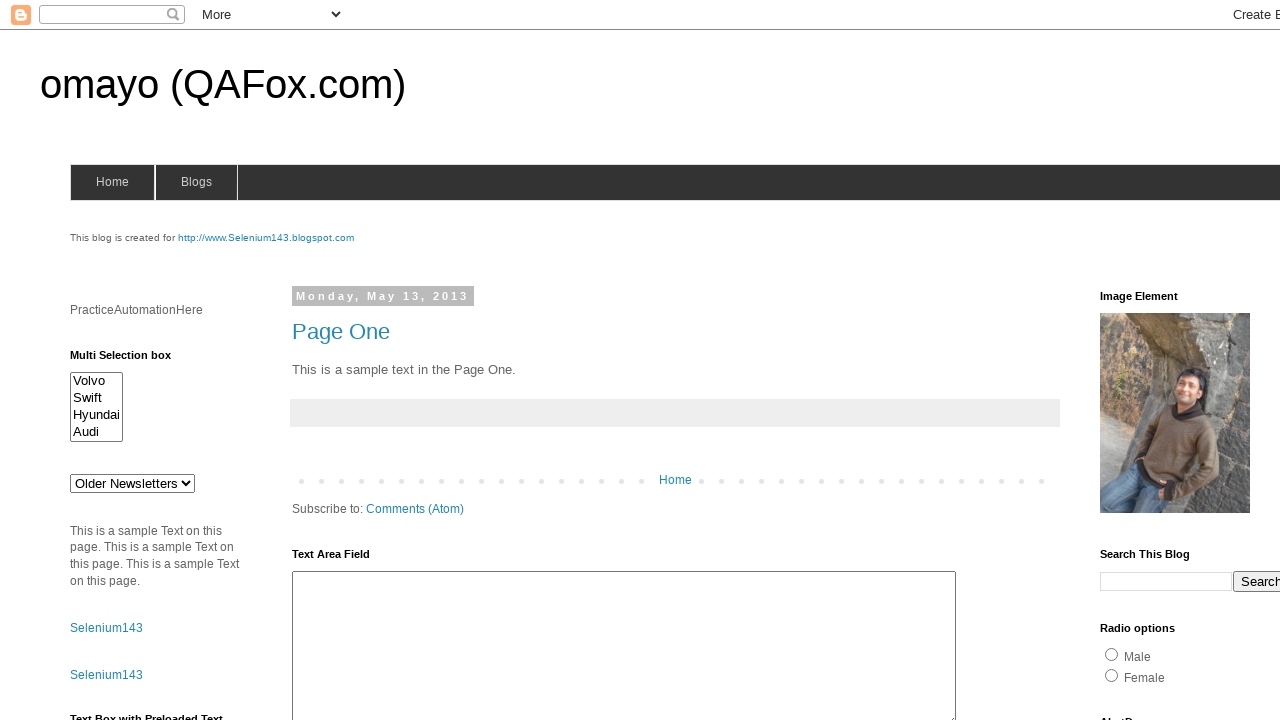

Clicked alert button to trigger alert dialog at (1154, 361) on #alert1
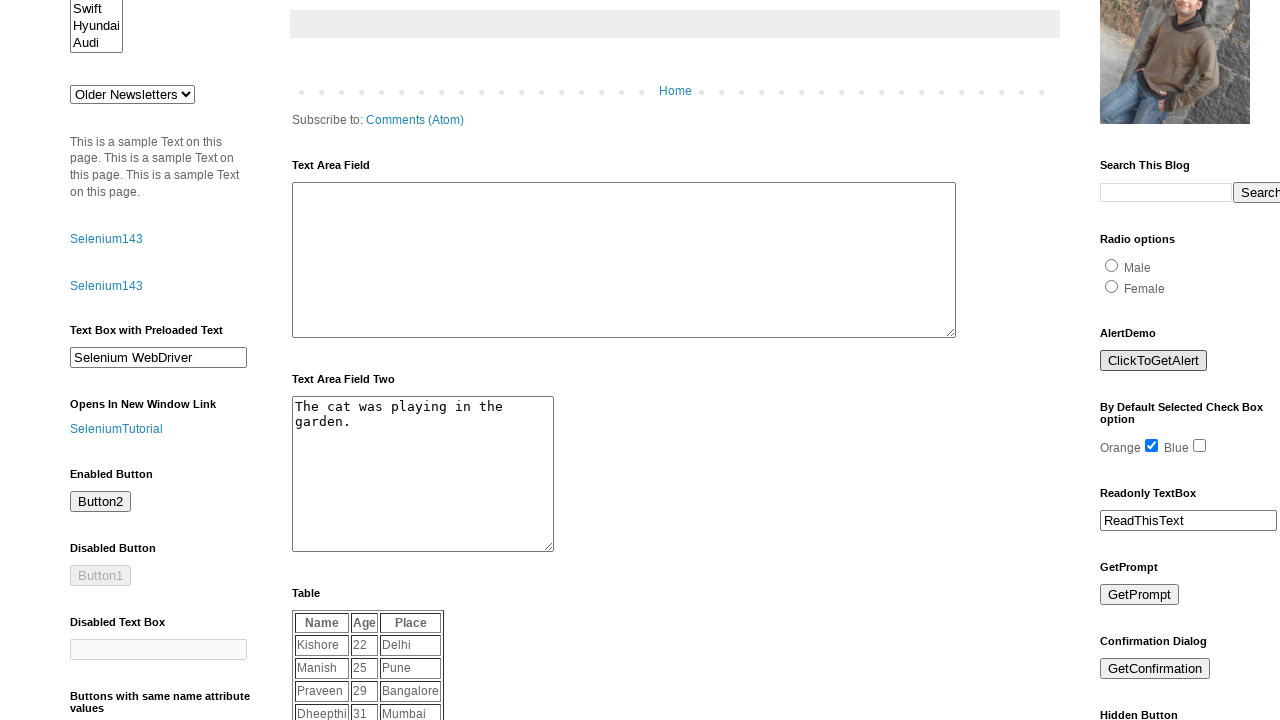

Set up dialog handler to accept alerts
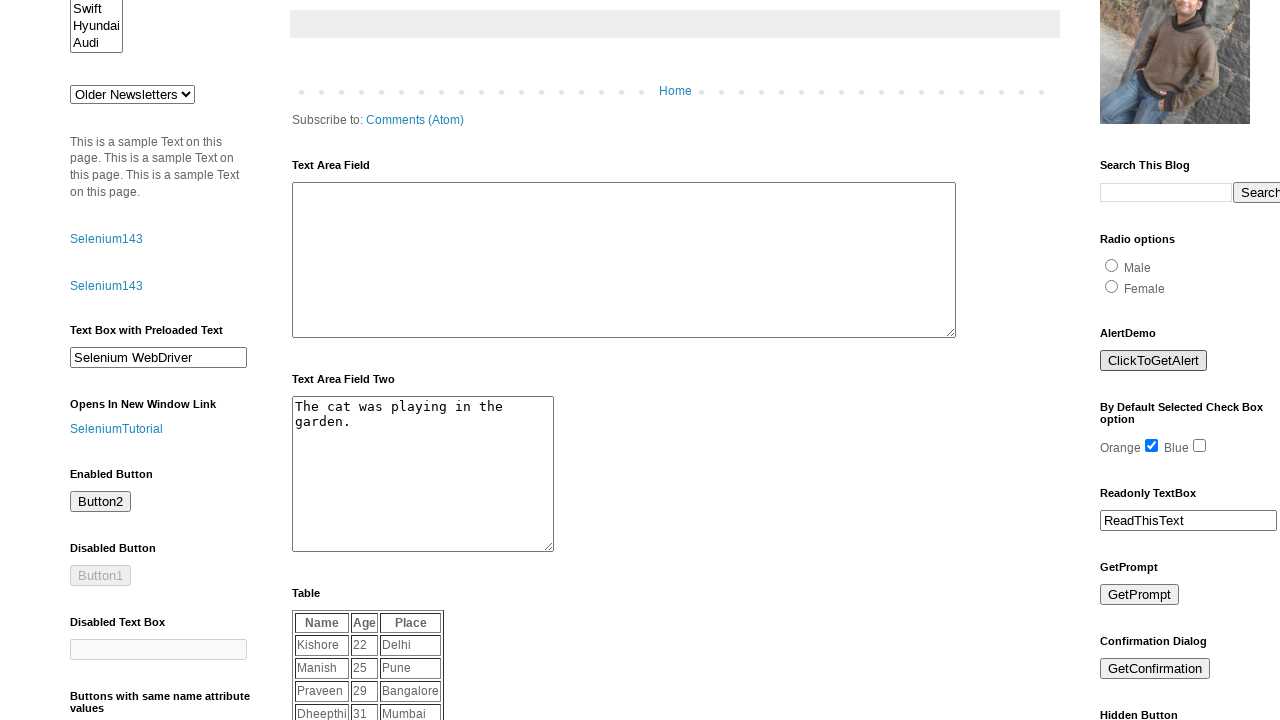

Located iframe with name 'iframe2'
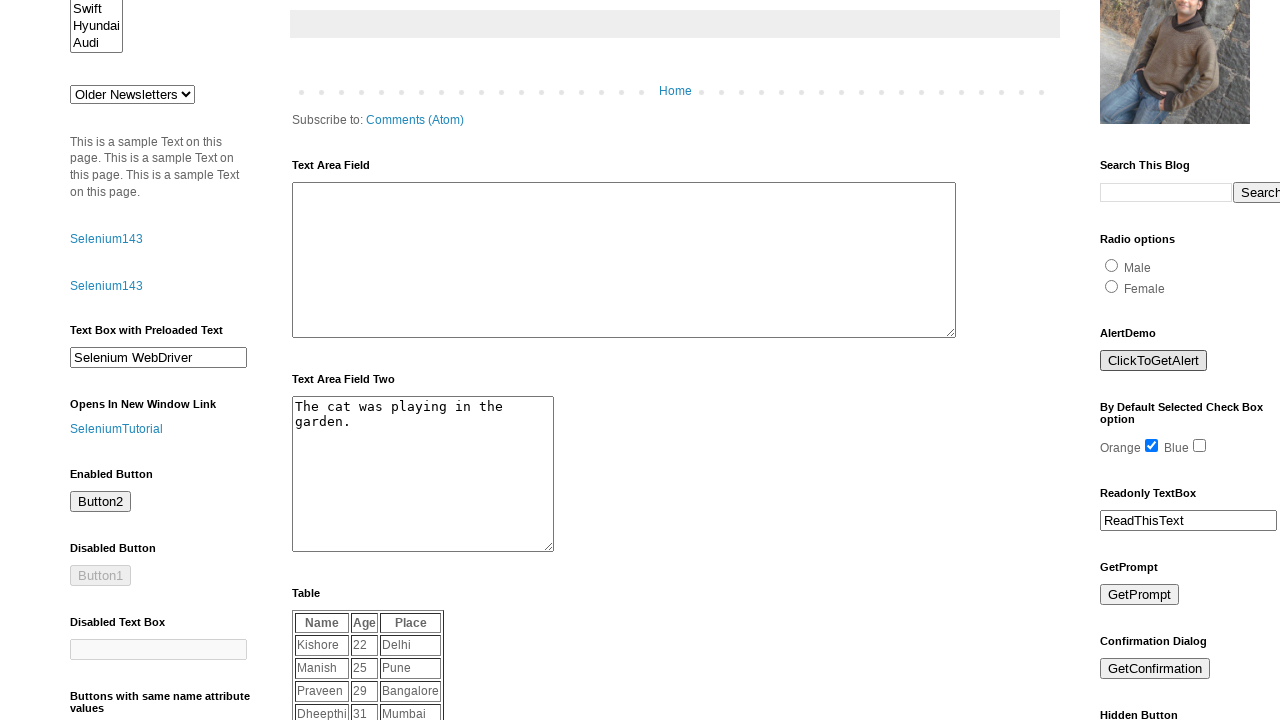

Clicked link to open popup window at (132, 360) on text=Open a popup window
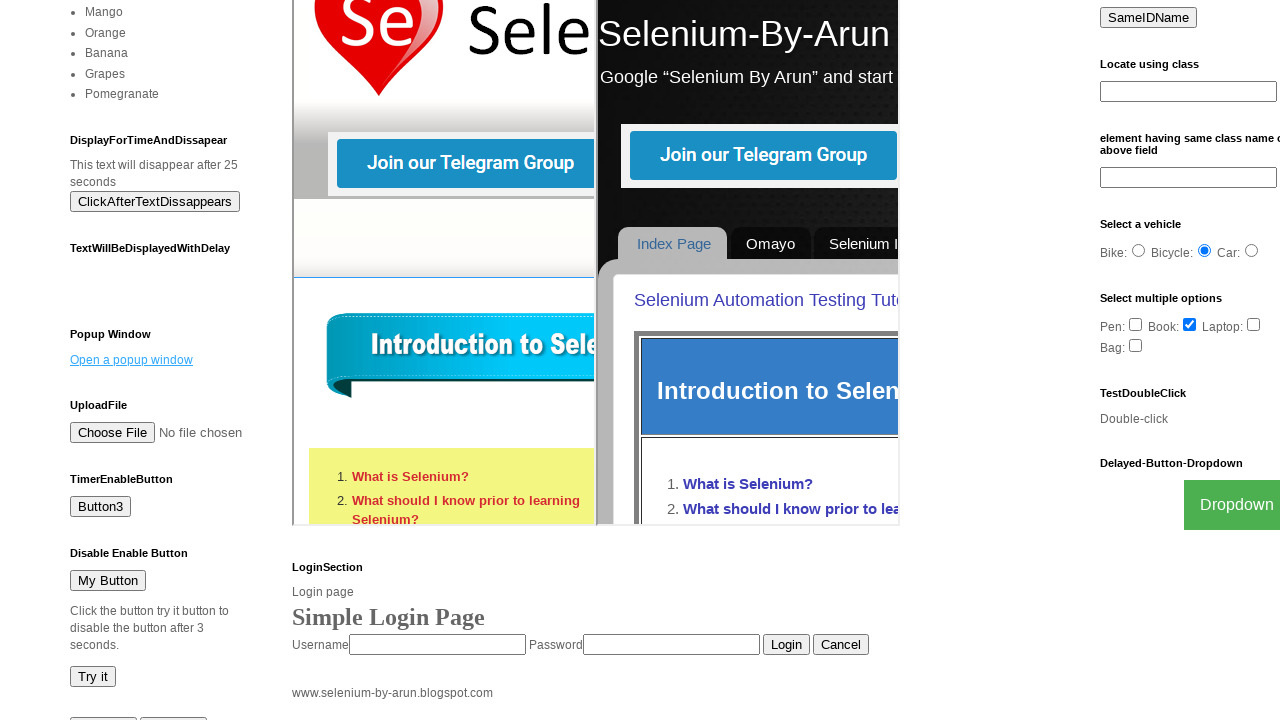

Popup window opened and captured
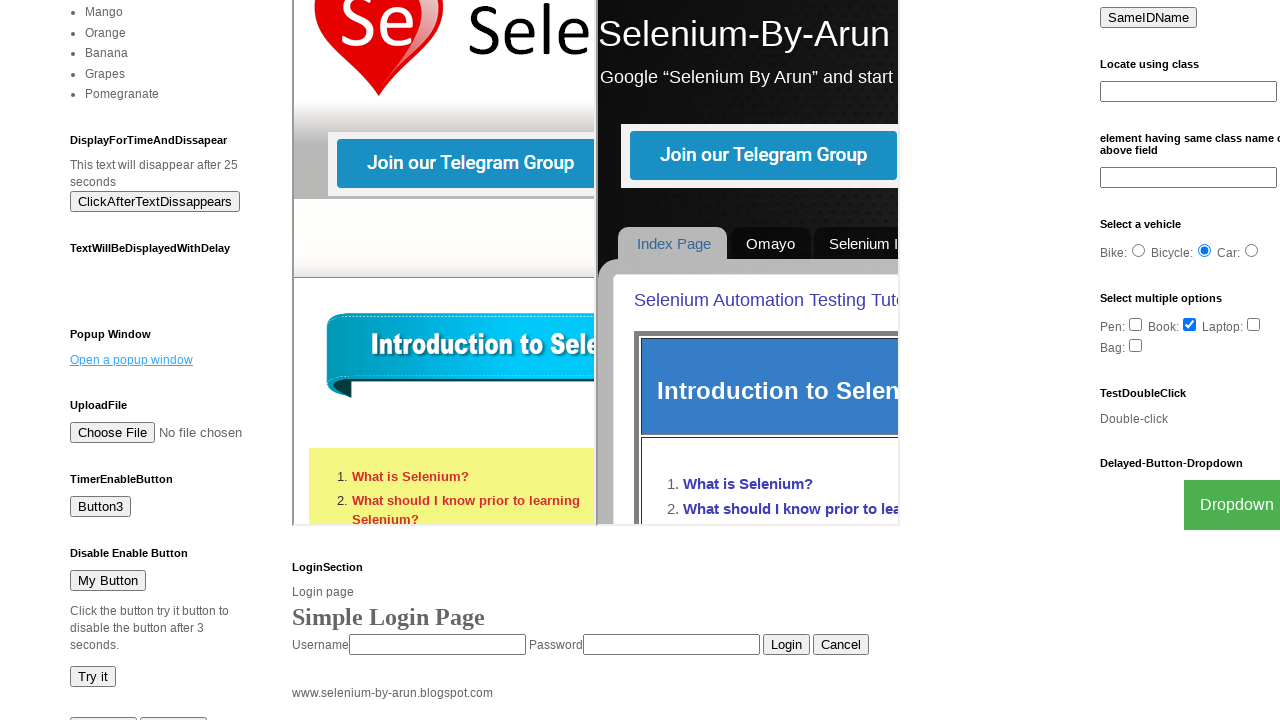

Retrieved popup window title: New Window
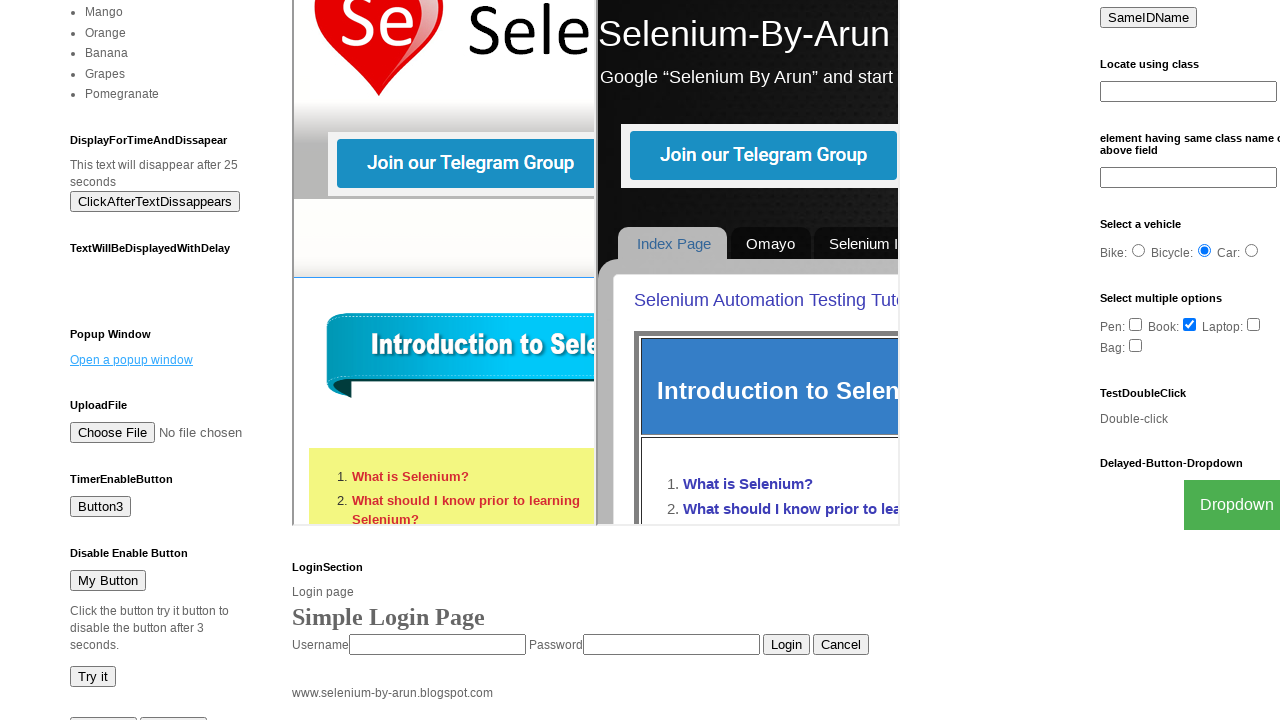

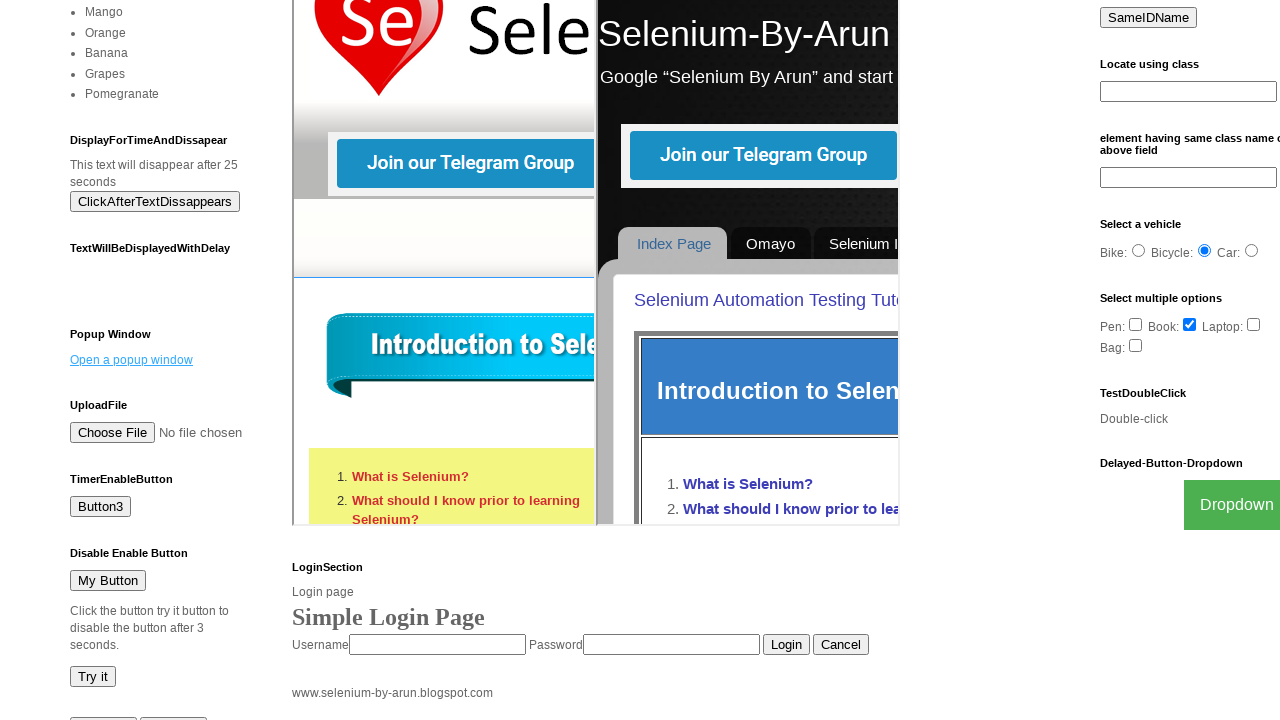